Tests multiple selection dropdown by opening the dropdown and selecting multiple items

Starting URL: https://demo.mobiscroll.com/select/multiple-select

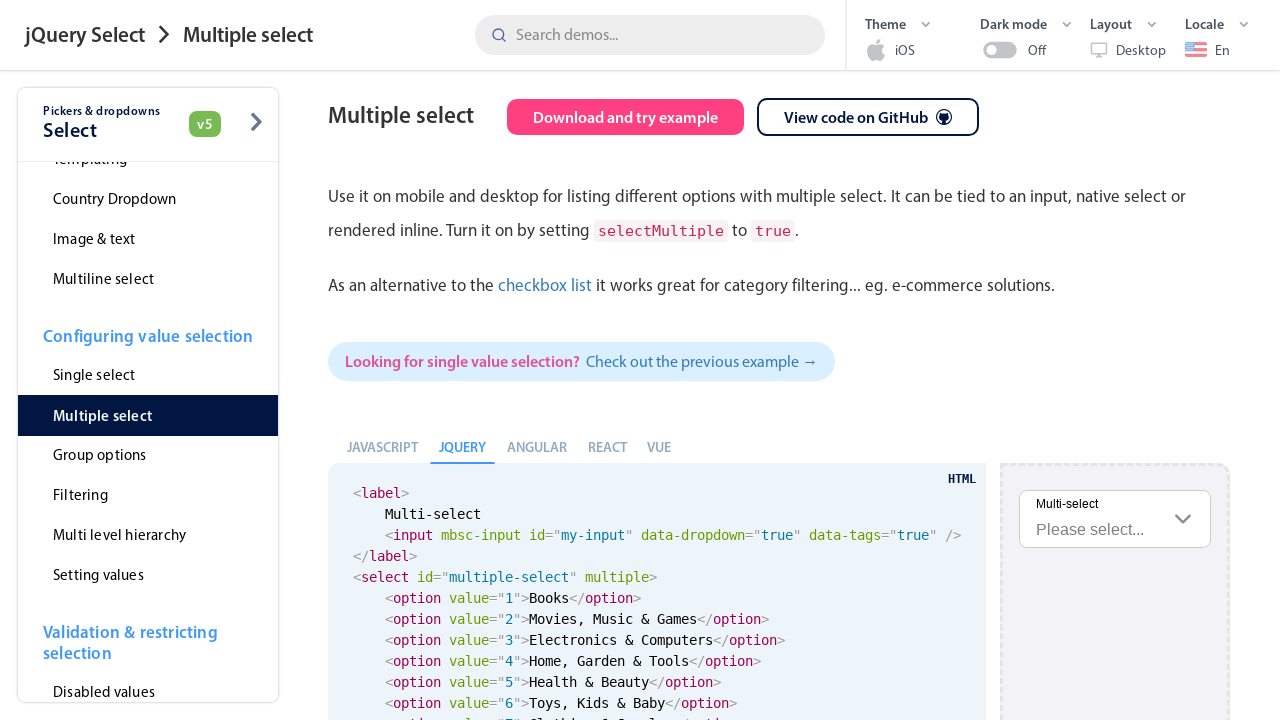

Clicked to open the multiple select dropdown at (1115, 519) on #multiple-select-input
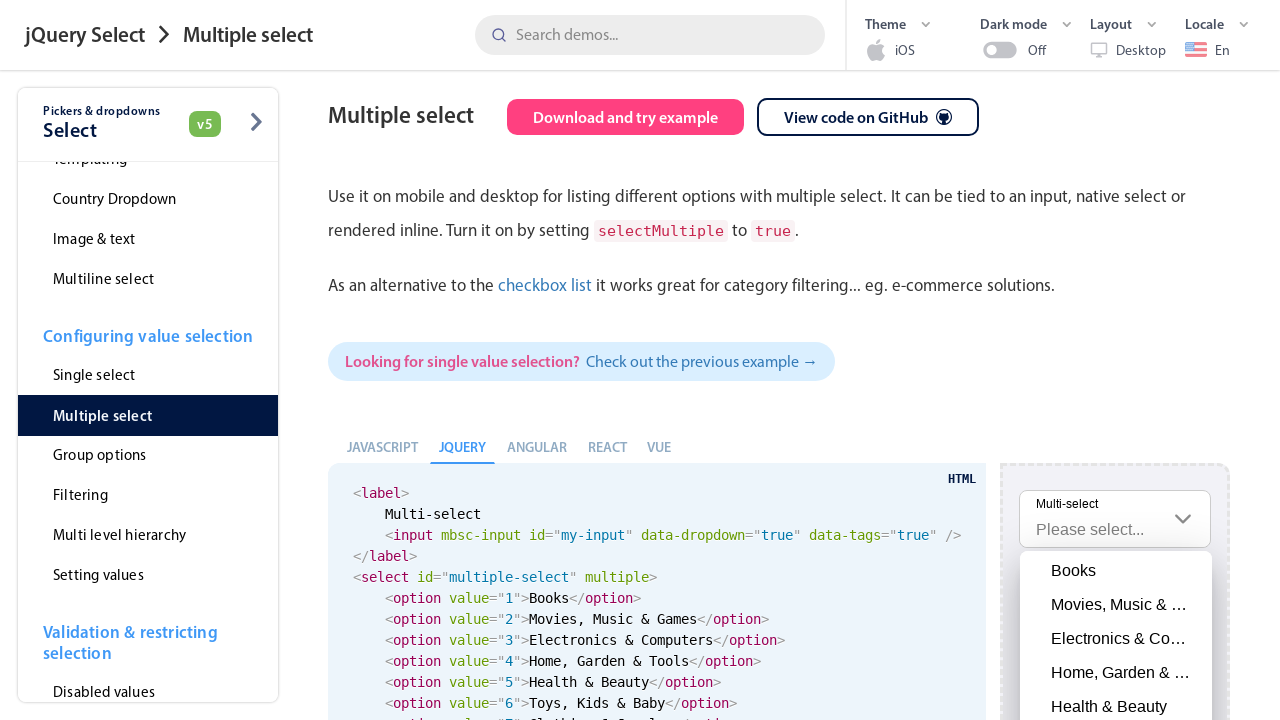

Selected 'Home, Garden & Tools' from the dropdown at (1116, 673) on div.mbsc-scroller-wheel-item.mbsc-ios.mbsc-ltr.mbsc-wheel-item-checkmark.mbsc-wh
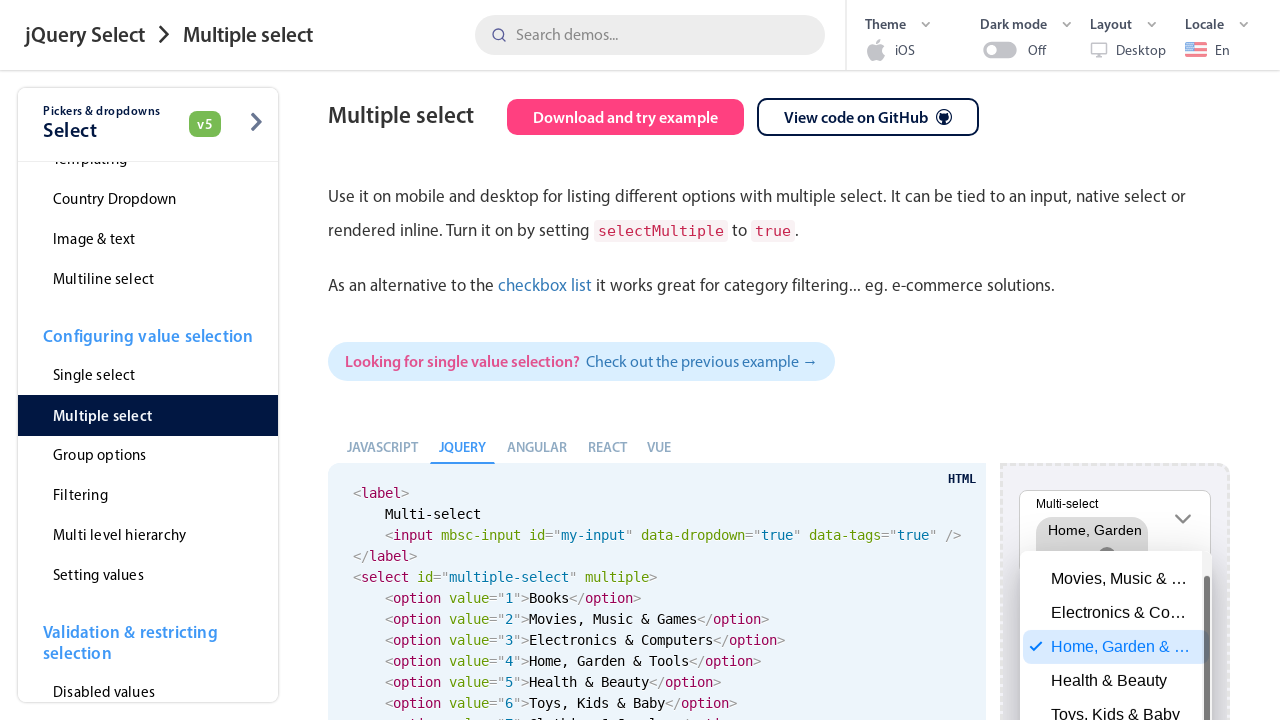

Selected 'Toys, Kids & Baby' from the dropdown at (1116, 703) on div.mbsc-scroller-wheel-item.mbsc-ios.mbsc-ltr.mbsc-wheel-item-checkmark.mbsc-wh
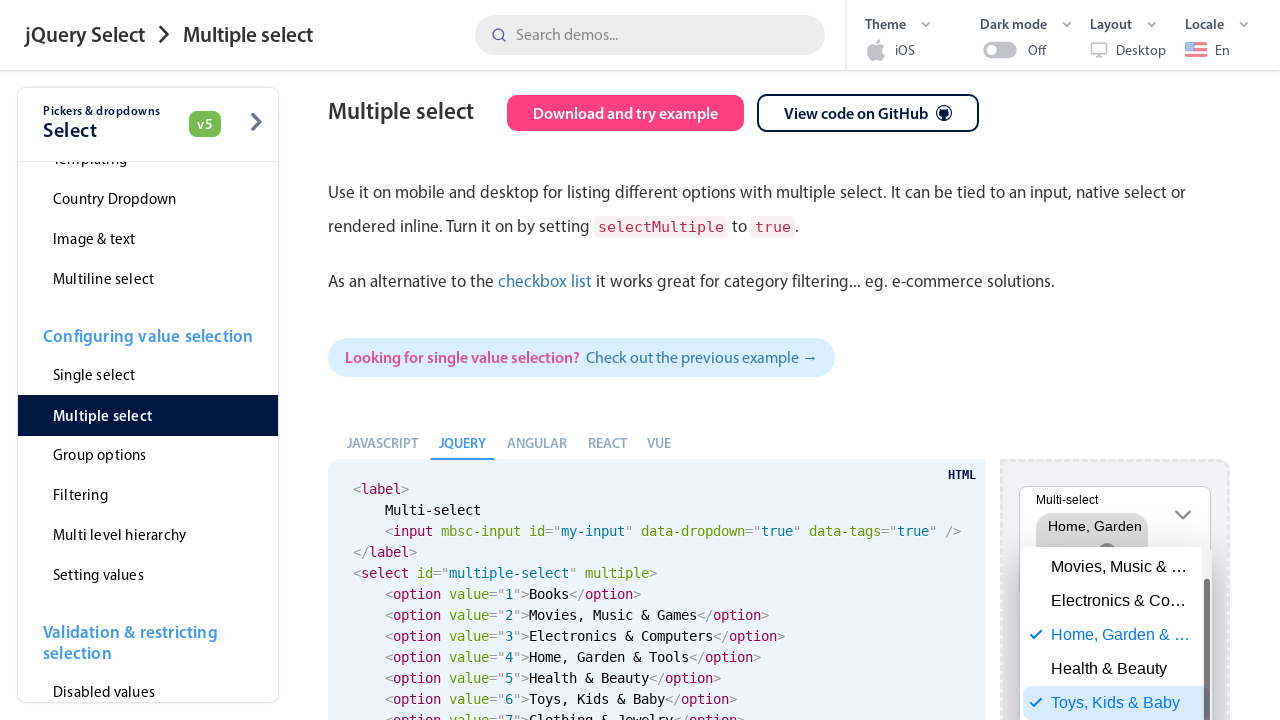

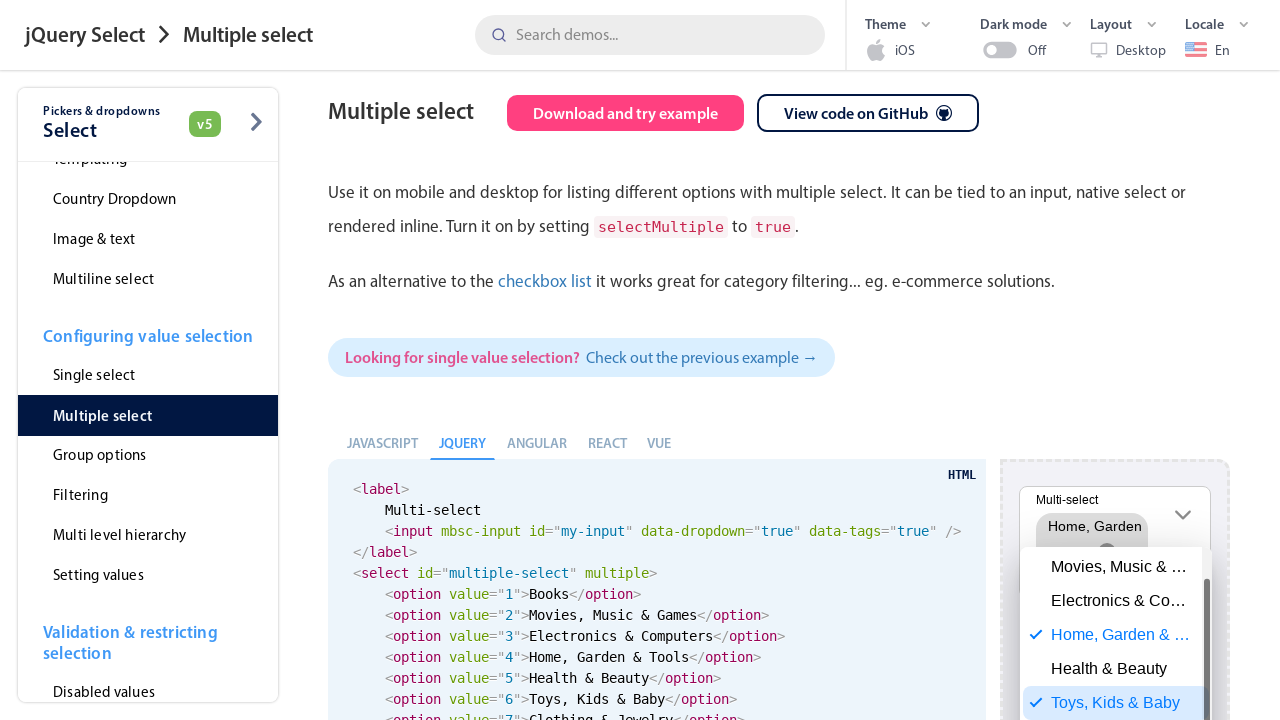